Tests JavaScript scrollIntoView functionality on an infinite scroll page by locating a paragraph element and scrolling to it using different scrollIntoView options (default, false, true).

Starting URL: https://bonigarcia.dev/selenium-webdriver-java/infinite-scroll.html

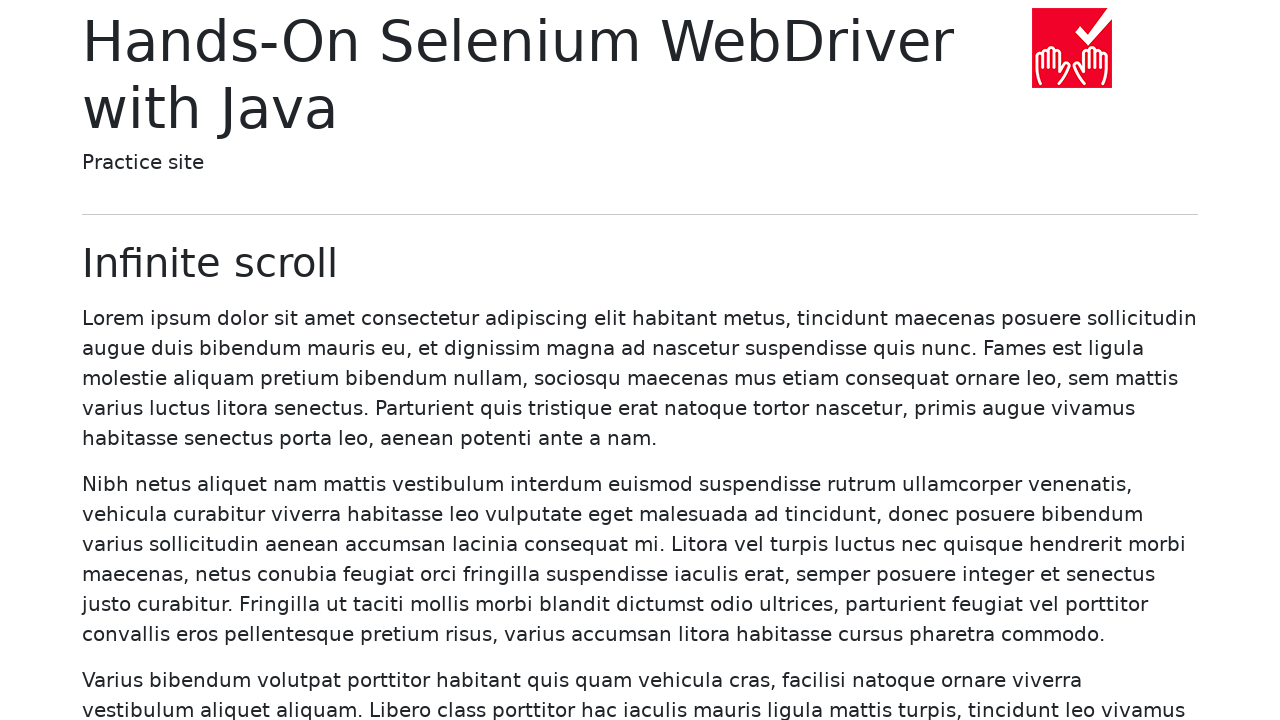

Waited for paragraph element with text 'Curae era' to be attached
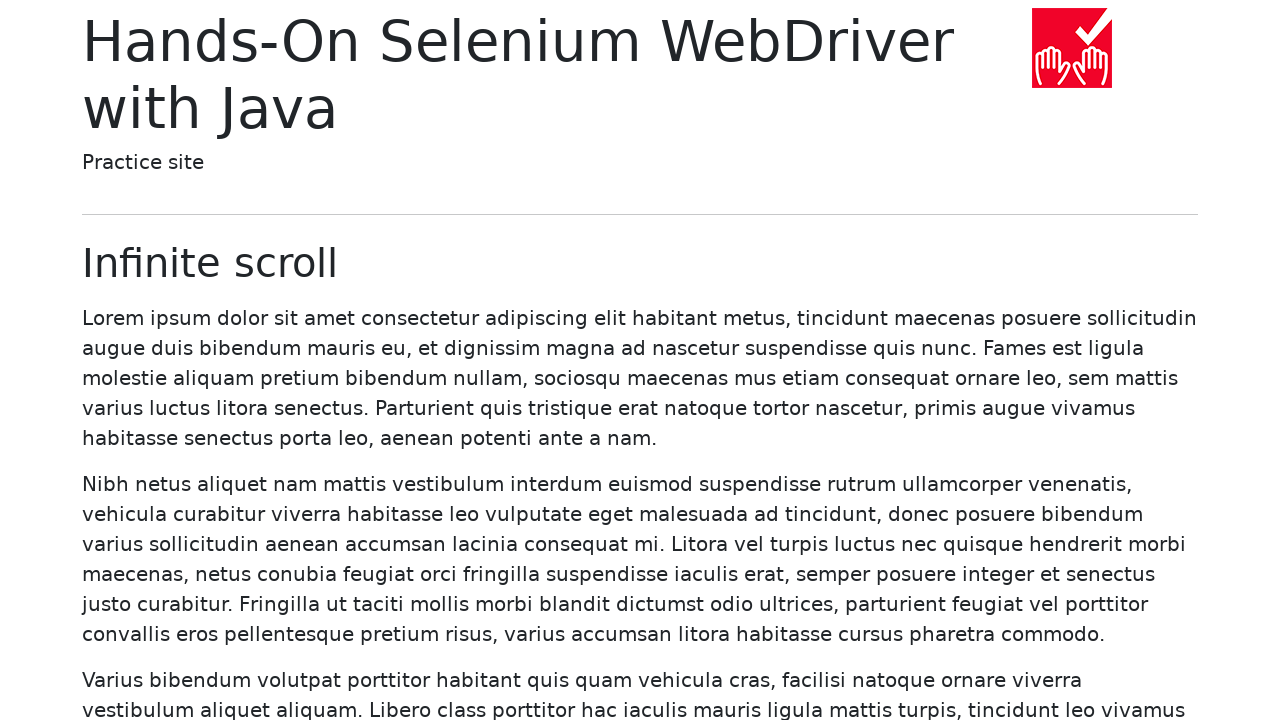

Scrolled paragraph element into view using default scroll_into_view_if_needed()
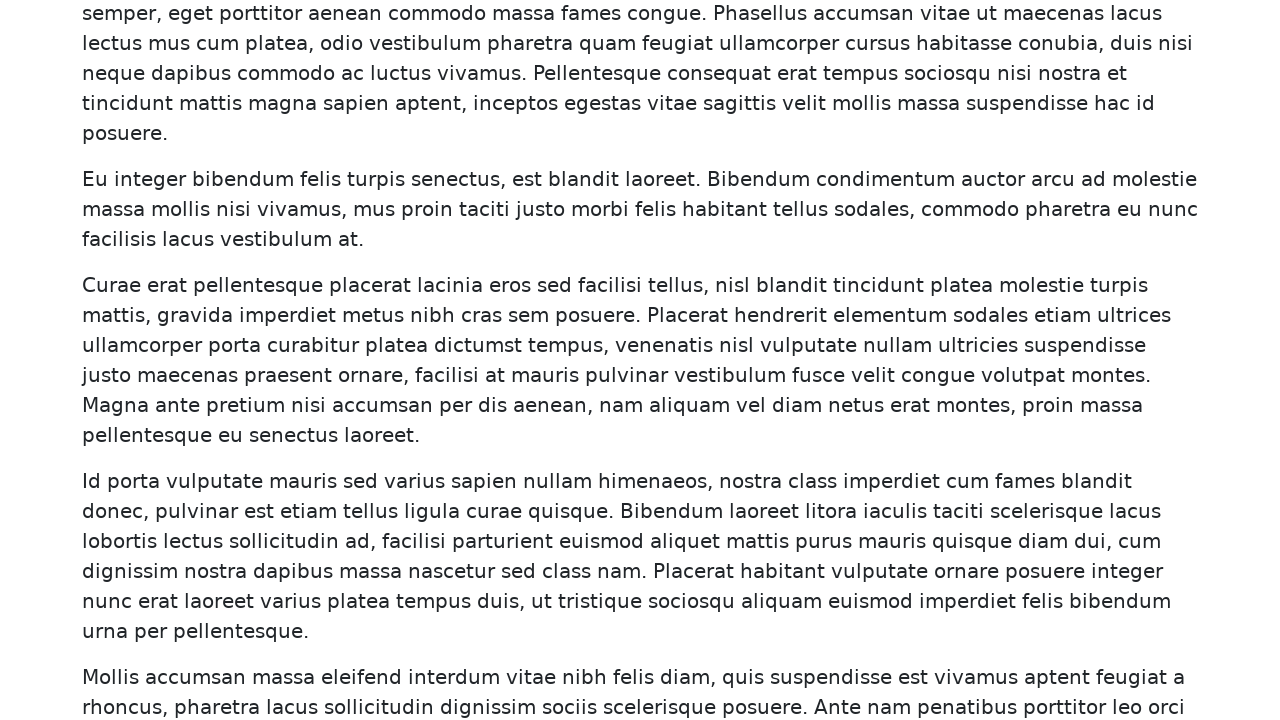

Waited 1000ms to observe the scroll effect
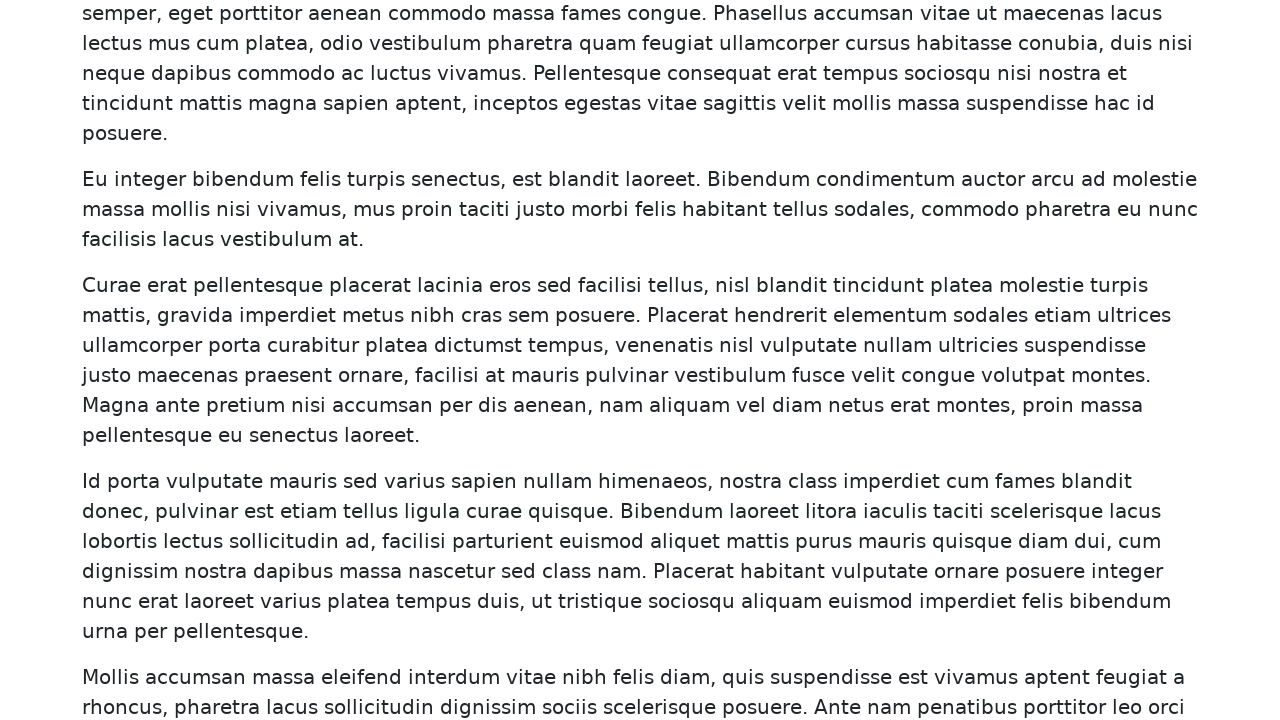

Executed scrollIntoView(false) to align paragraph at bottom of viewport
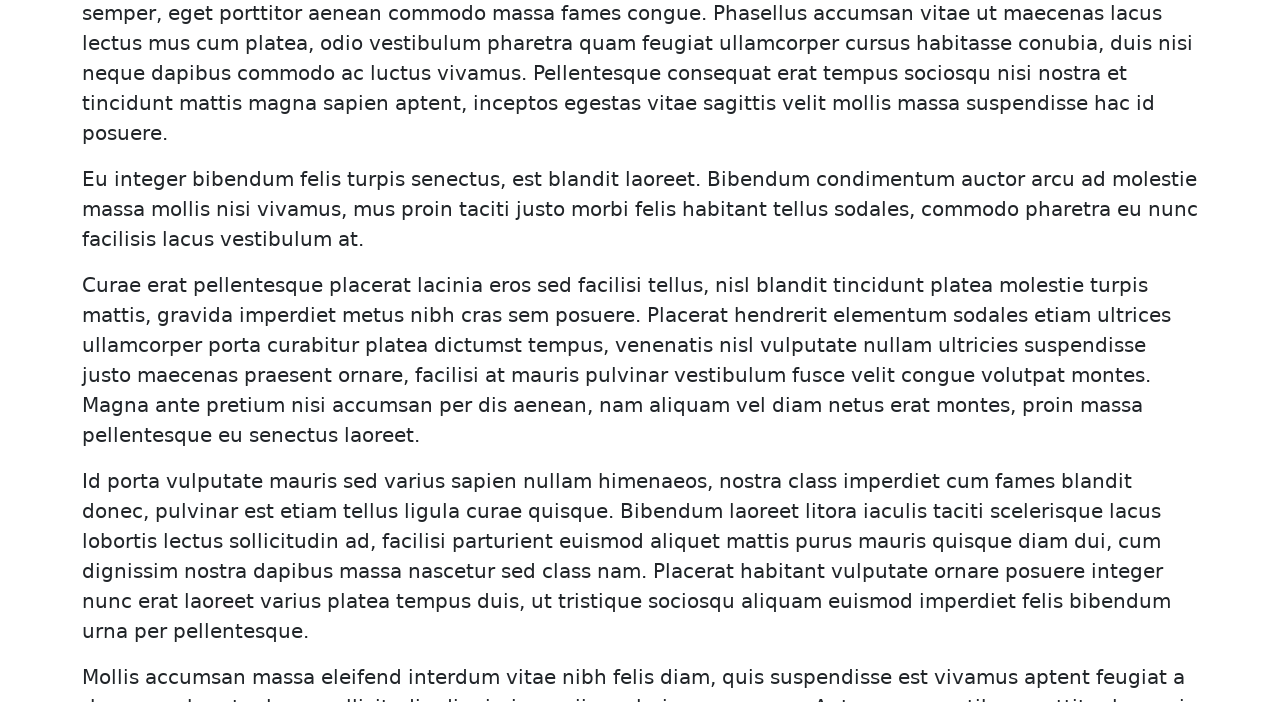

Waited 1000ms to observe the scroll effect
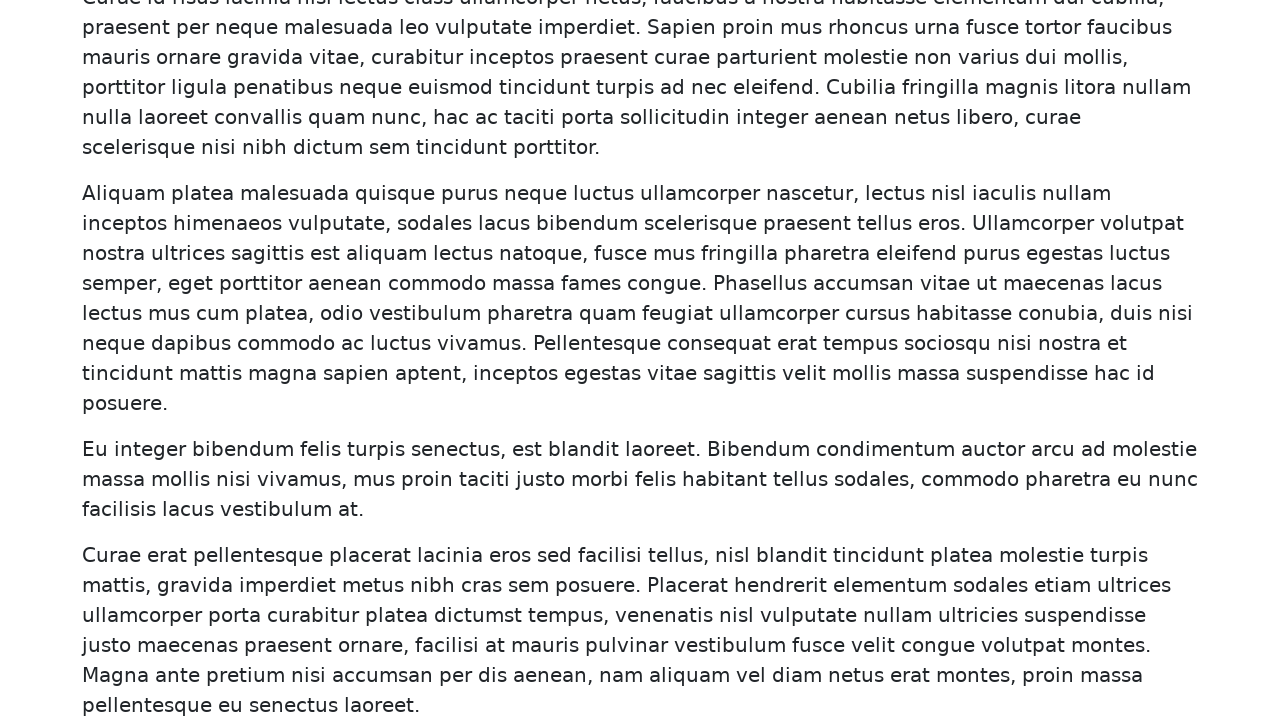

Executed scrollIntoView(true) to align paragraph at top of viewport
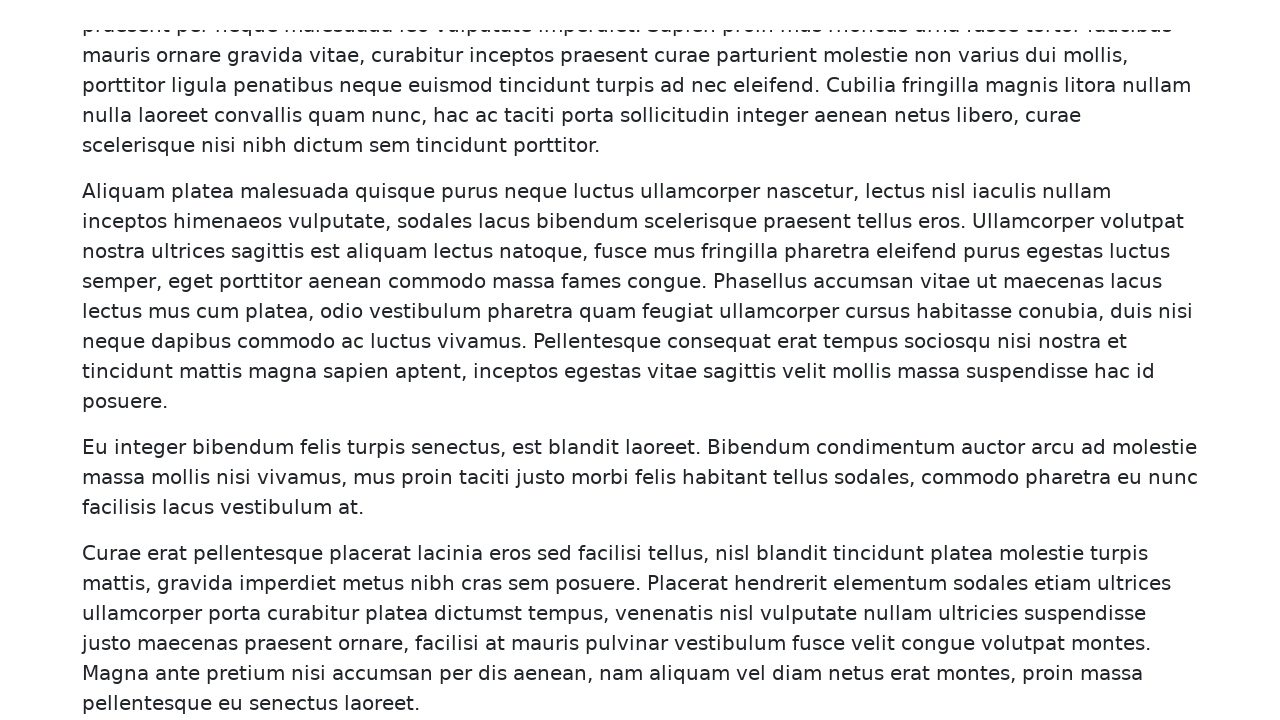

Waited 1000ms to observe the final scroll effect
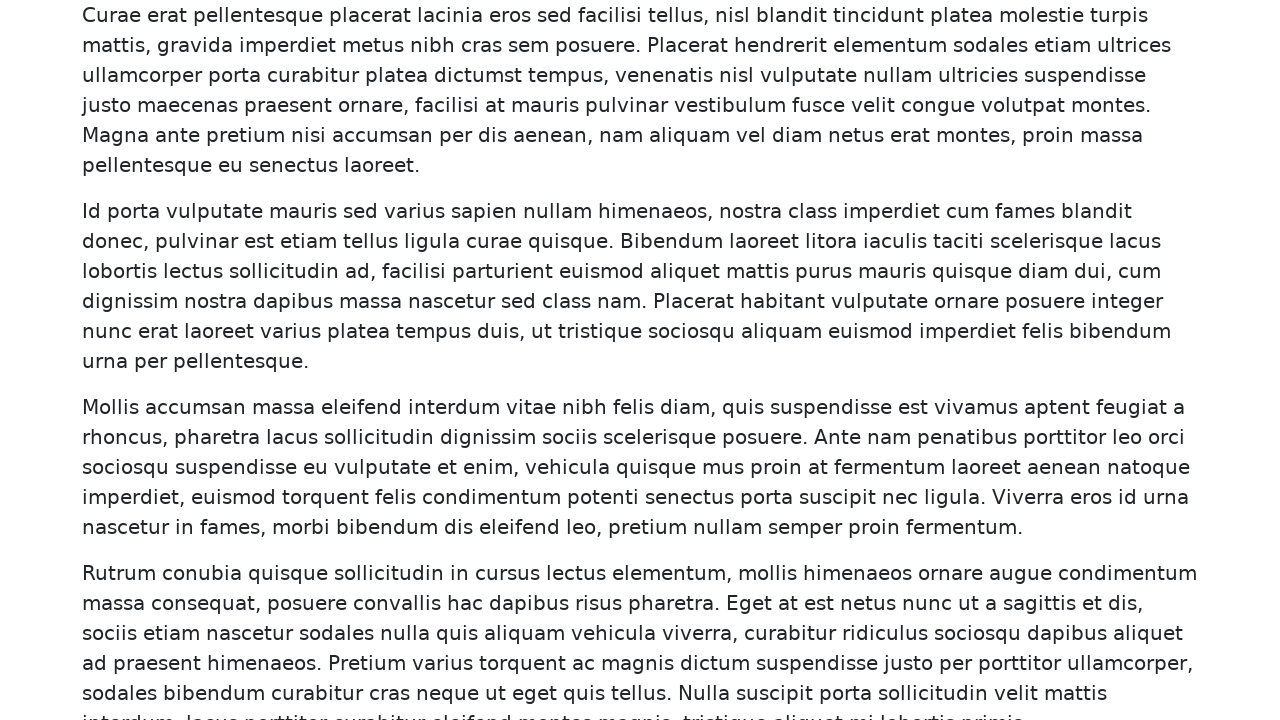

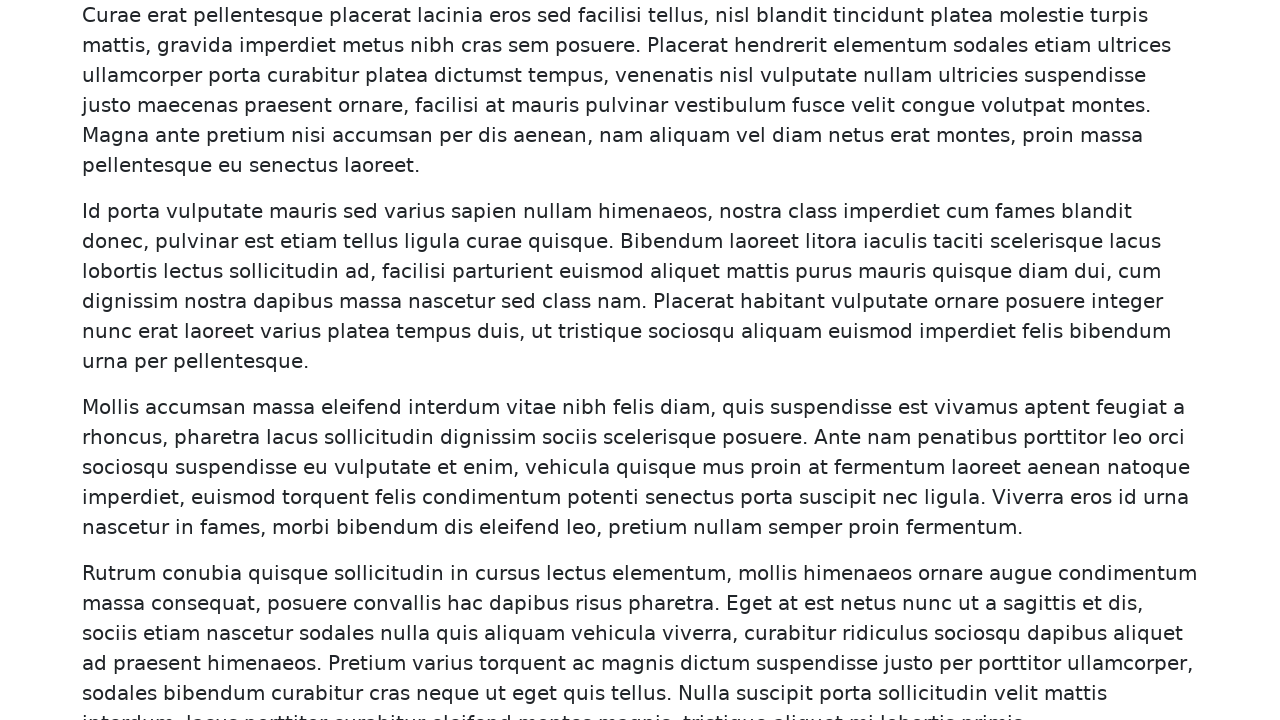